Tests navigation by clicking the "A/B Testing" link, verifying the page title changes to "No A/B Test", then navigating back and verifying the title is "Practice".

Starting URL: https://practice.cydeo.com/

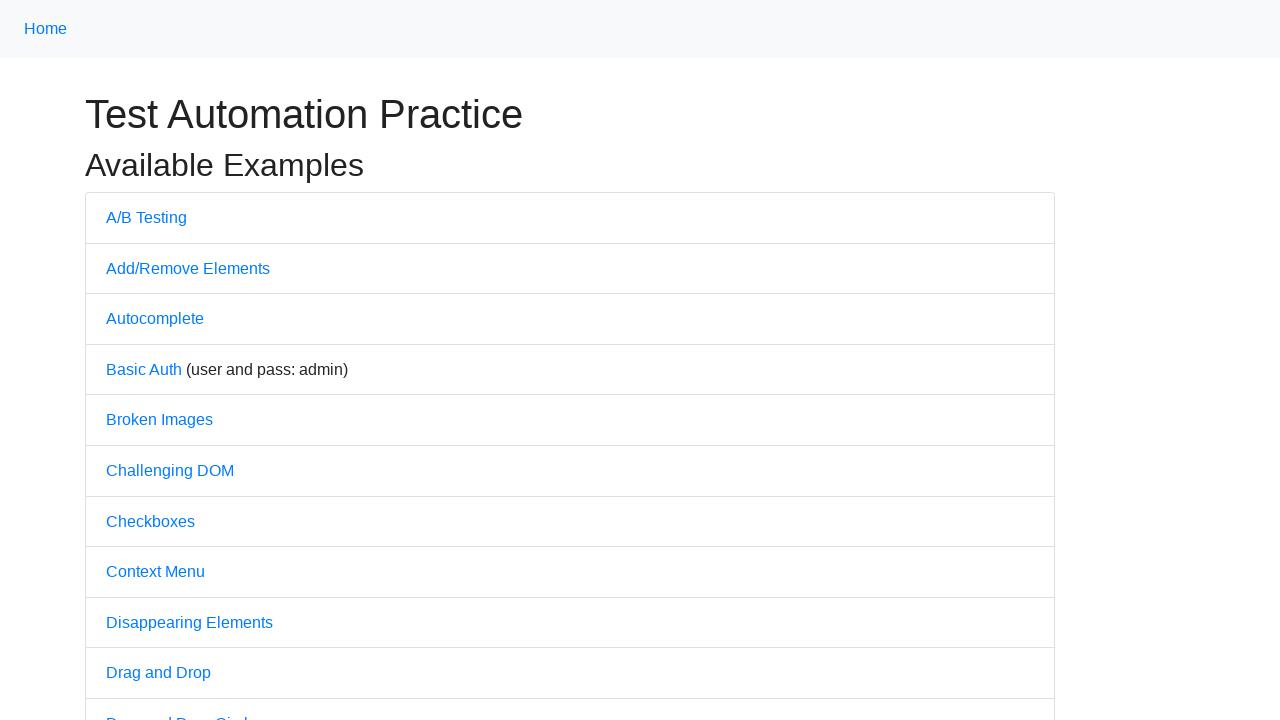

Clicked on 'A/B Testing' link at (146, 217) on text=A/B Testing
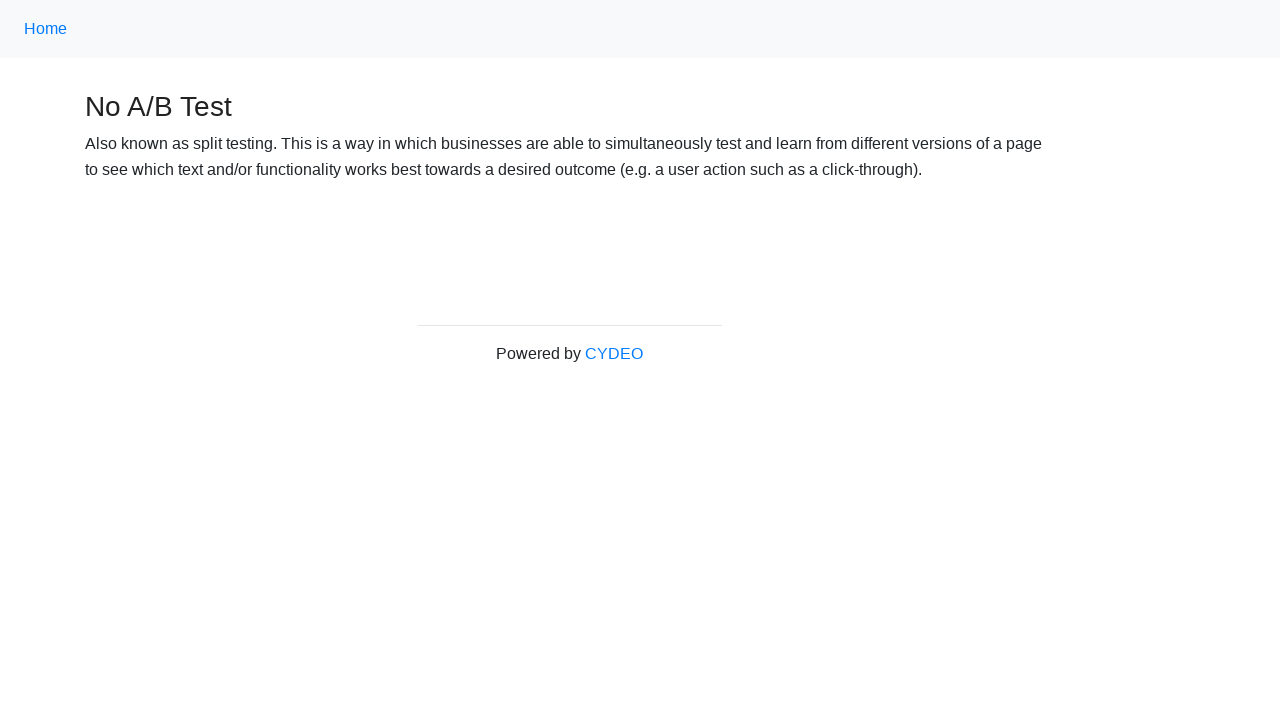

Page loaded after clicking A/B Testing link
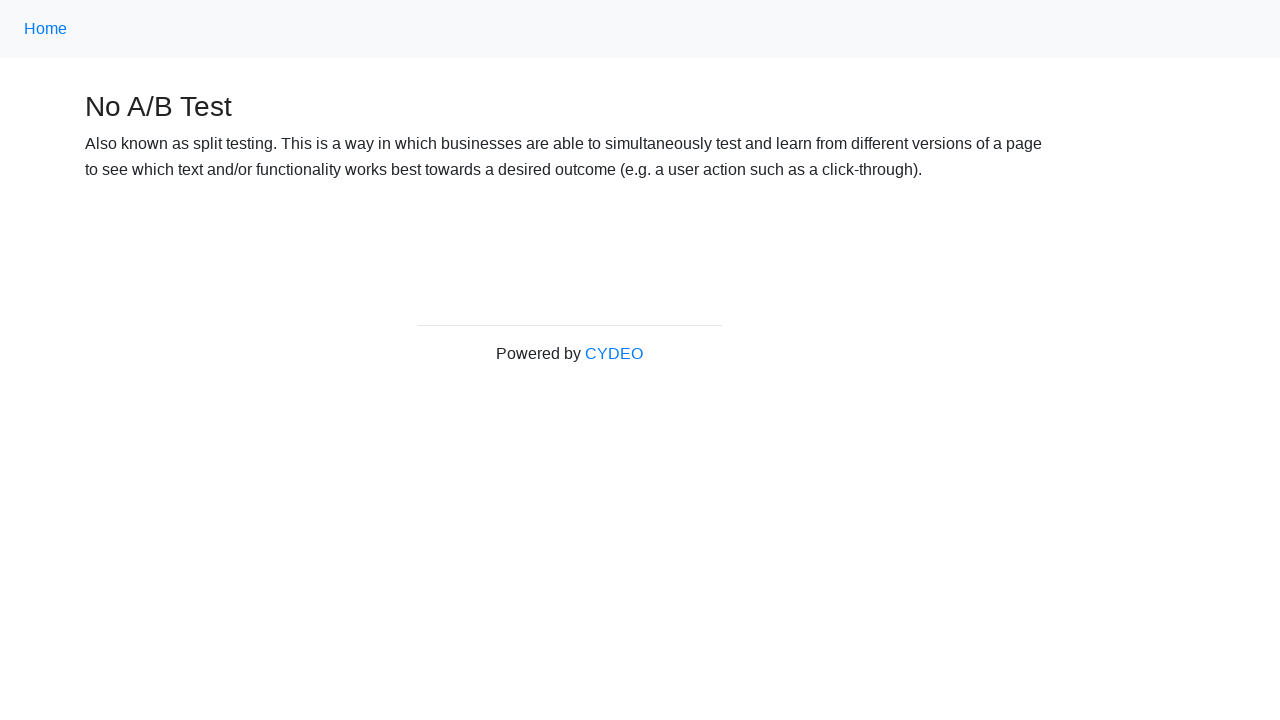

Verified page title is 'No A/B Test'
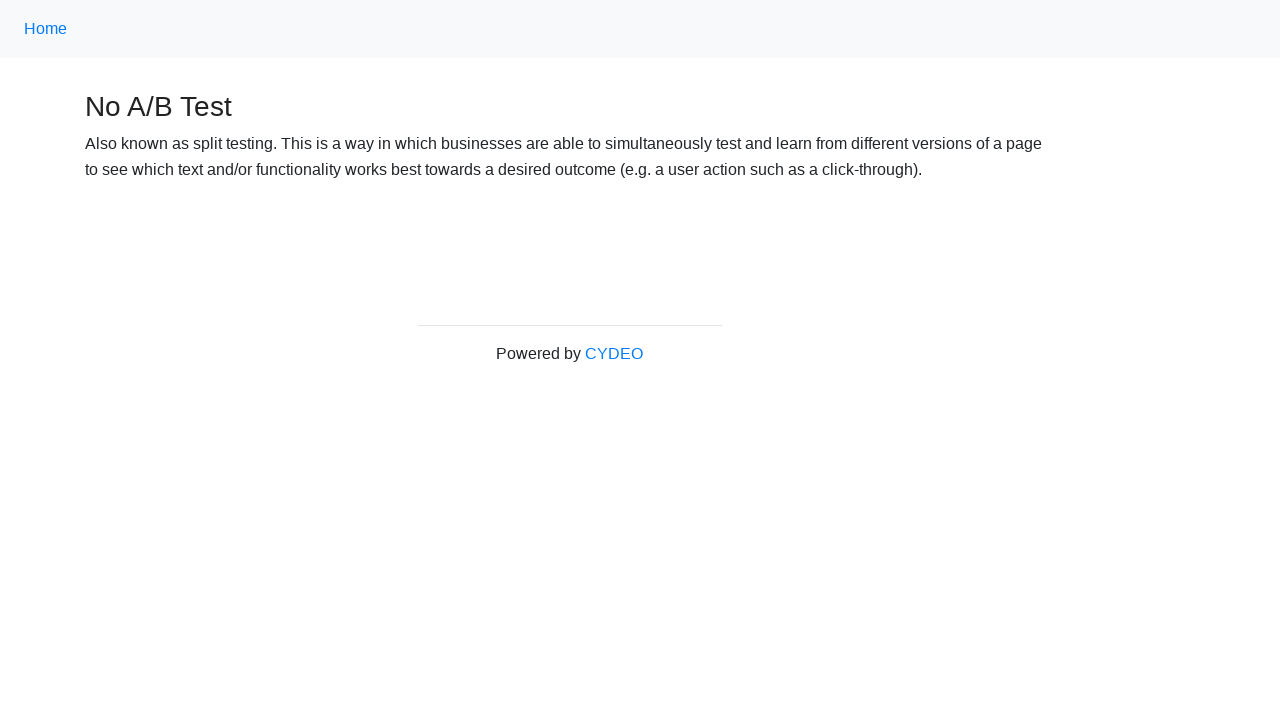

Navigated back to previous page
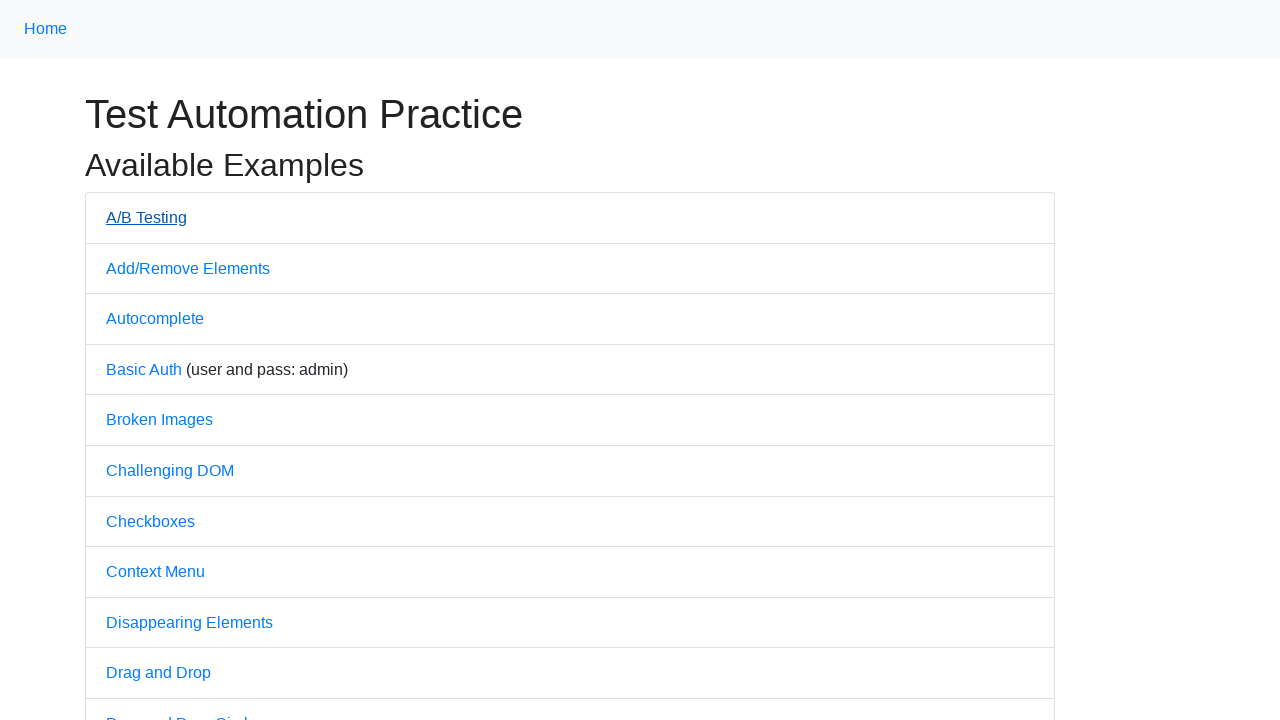

Page loaded after navigating back
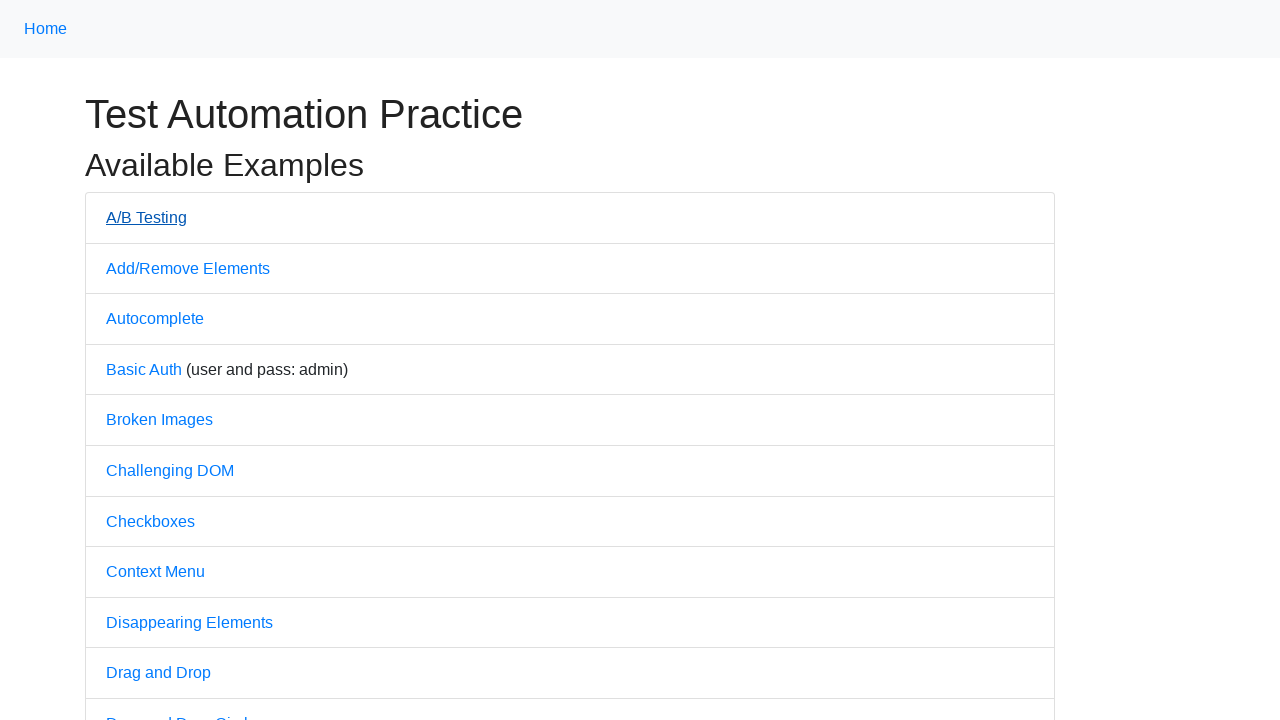

Verified page title is 'Practice'
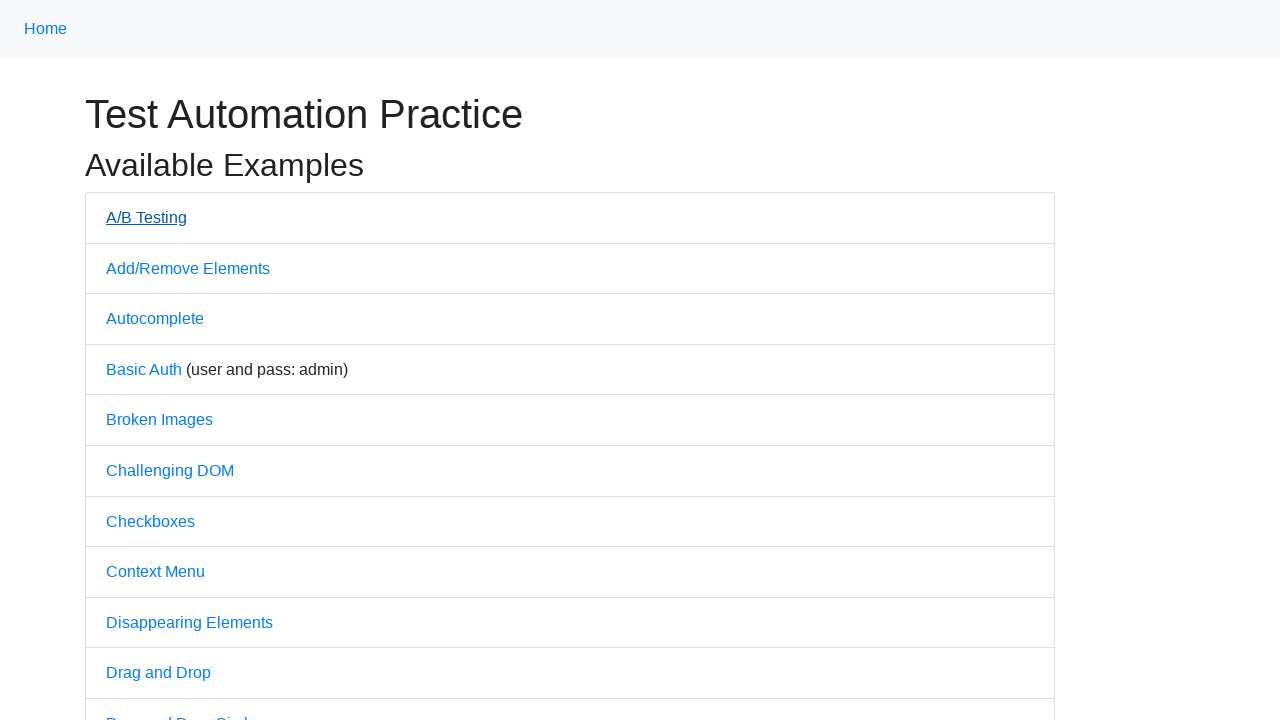

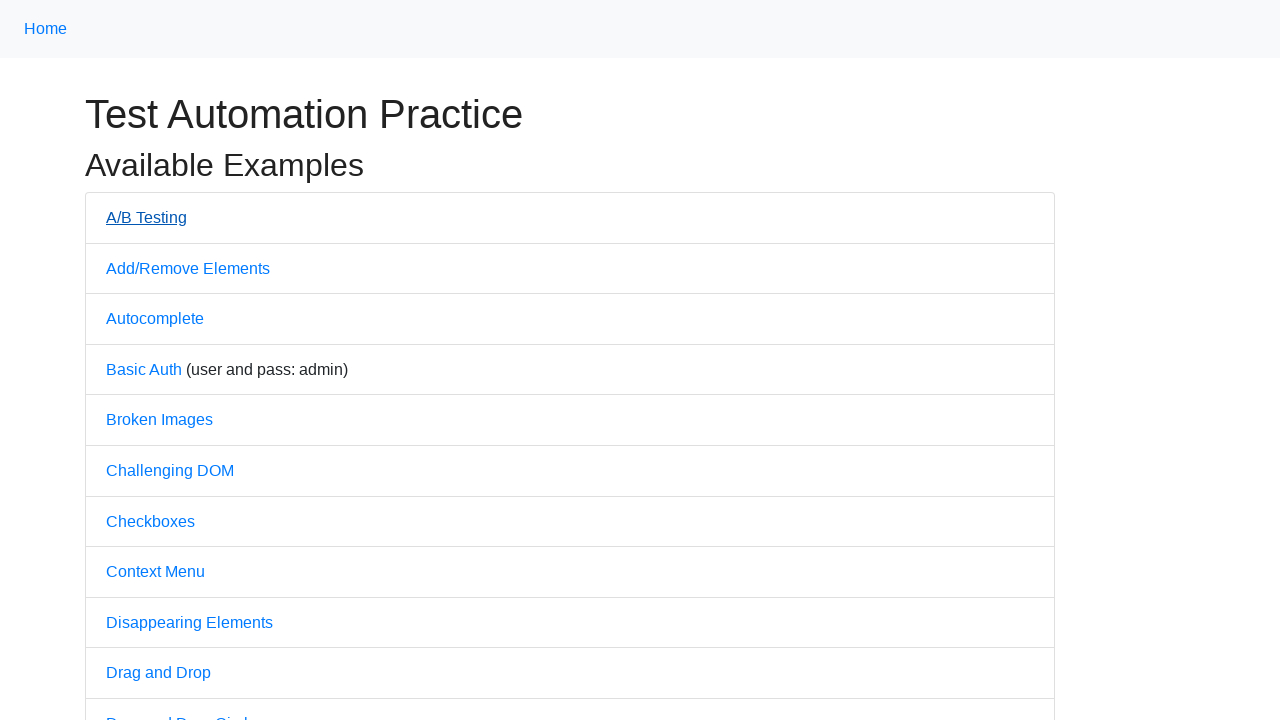